Tests the Selenium web form by entering text and submitting, then verifying the received message

Starting URL: https://www.selenium.dev/selenium/web/web-form.html

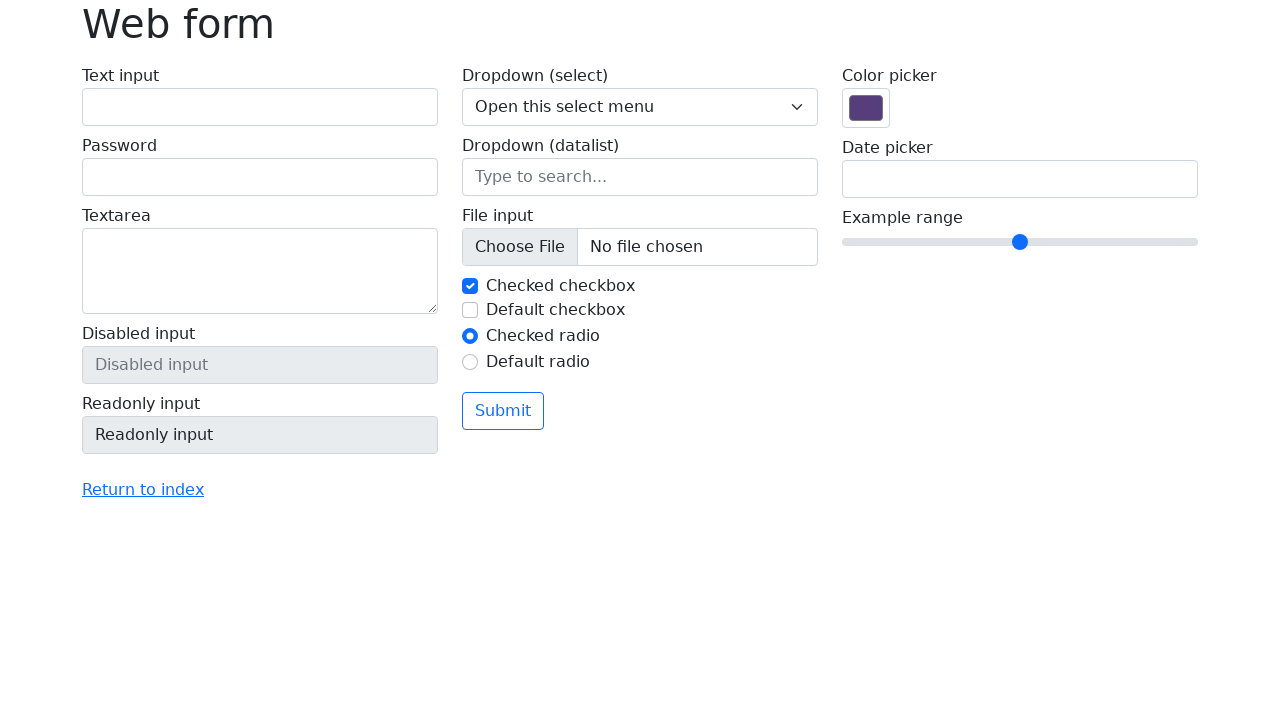

Filled text box with 'Selenium' on #my-text-id
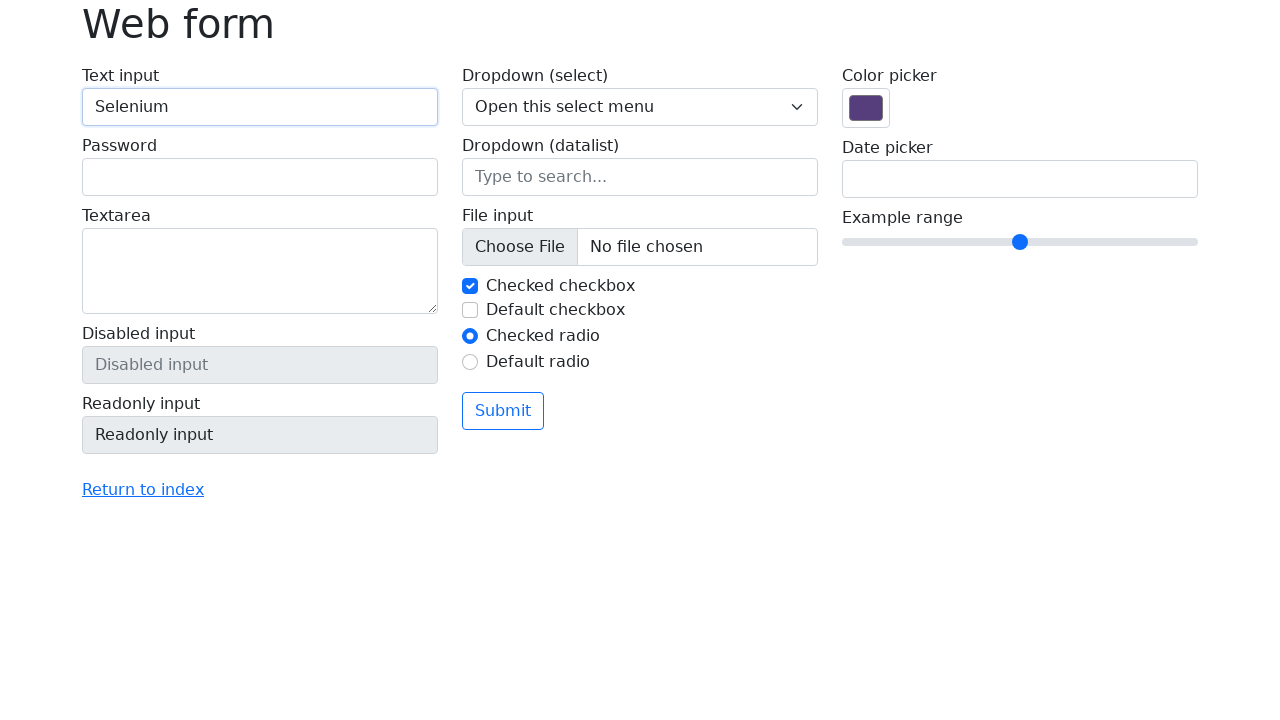

Clicked submit button at (503, 411) on button
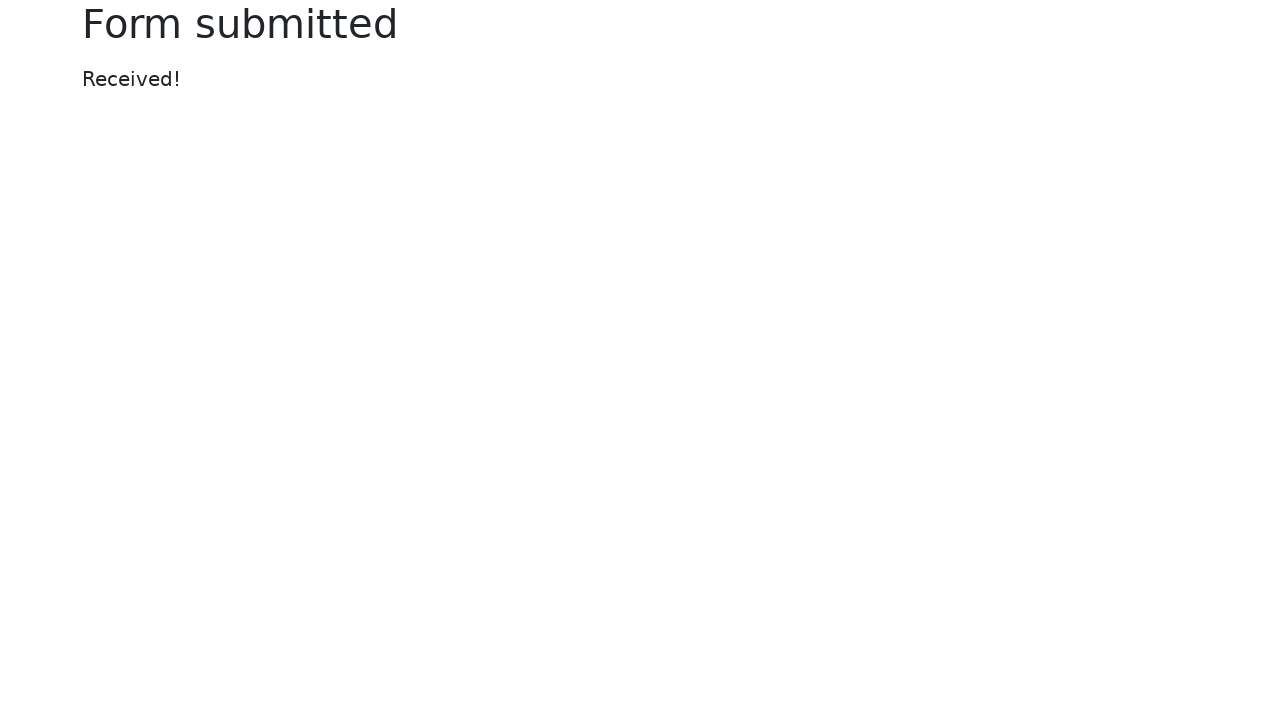

Success message element appeared
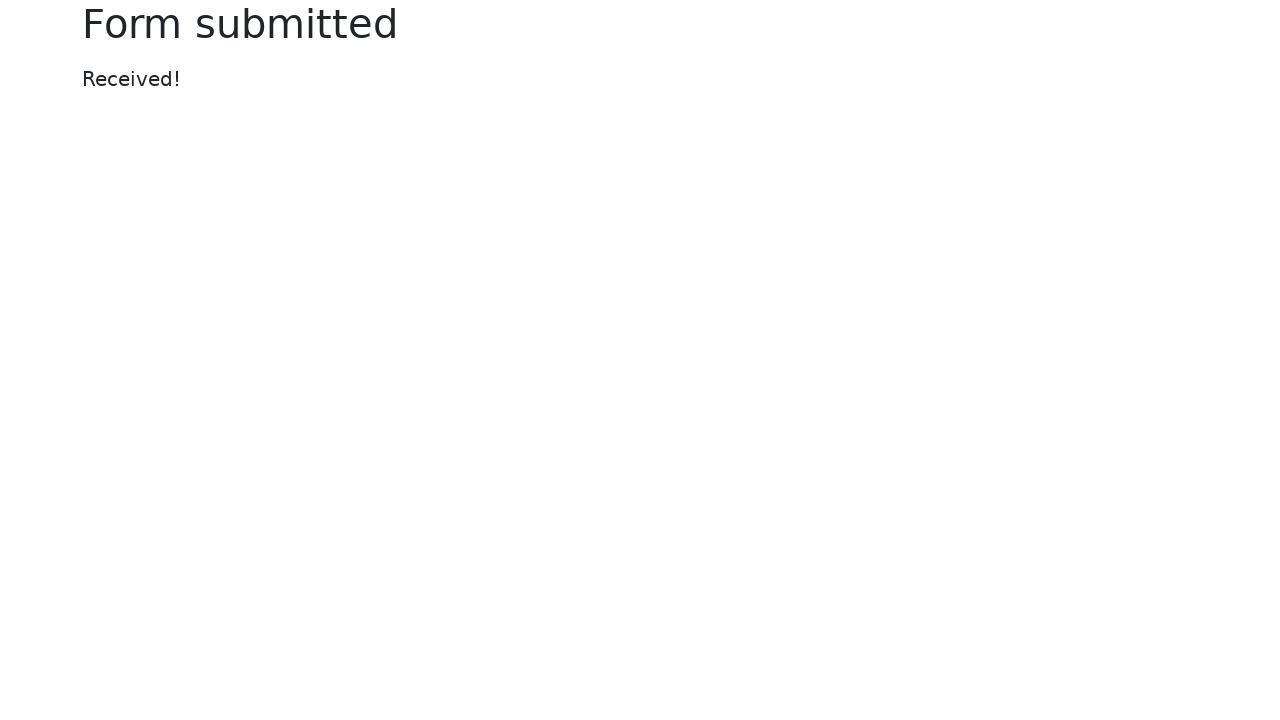

Located success message element
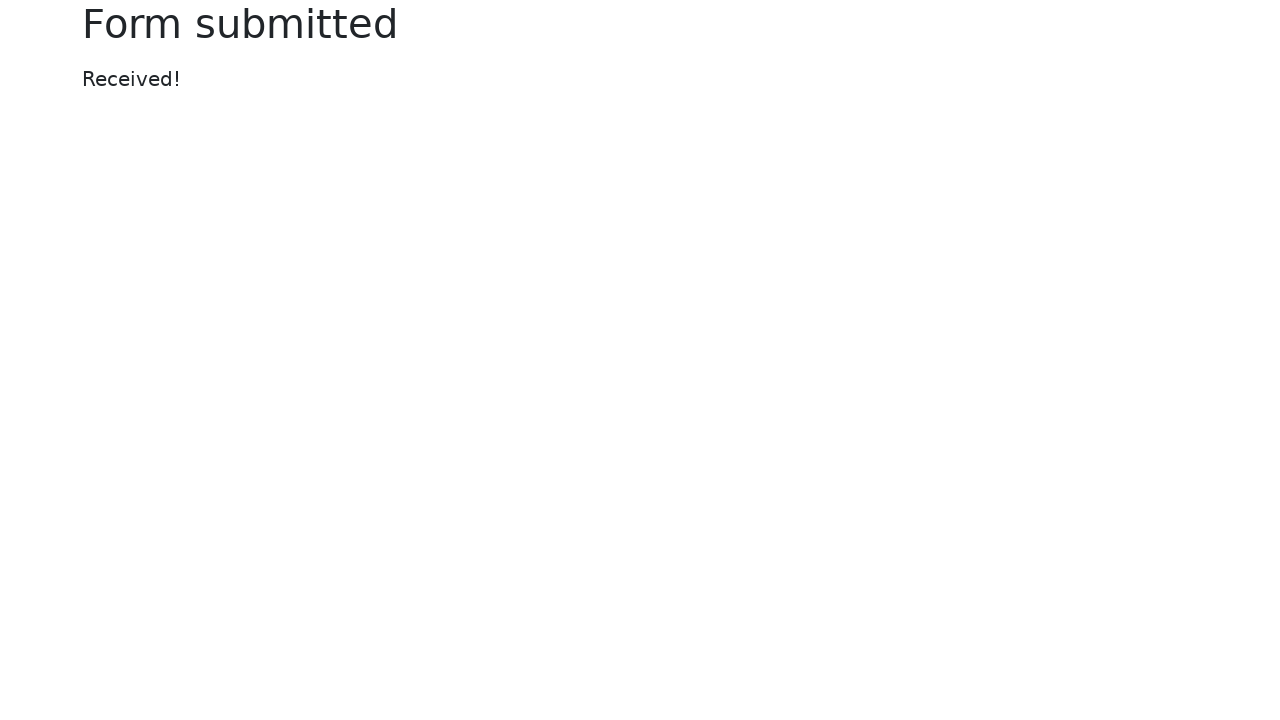

Verified success message contains 'Received!'
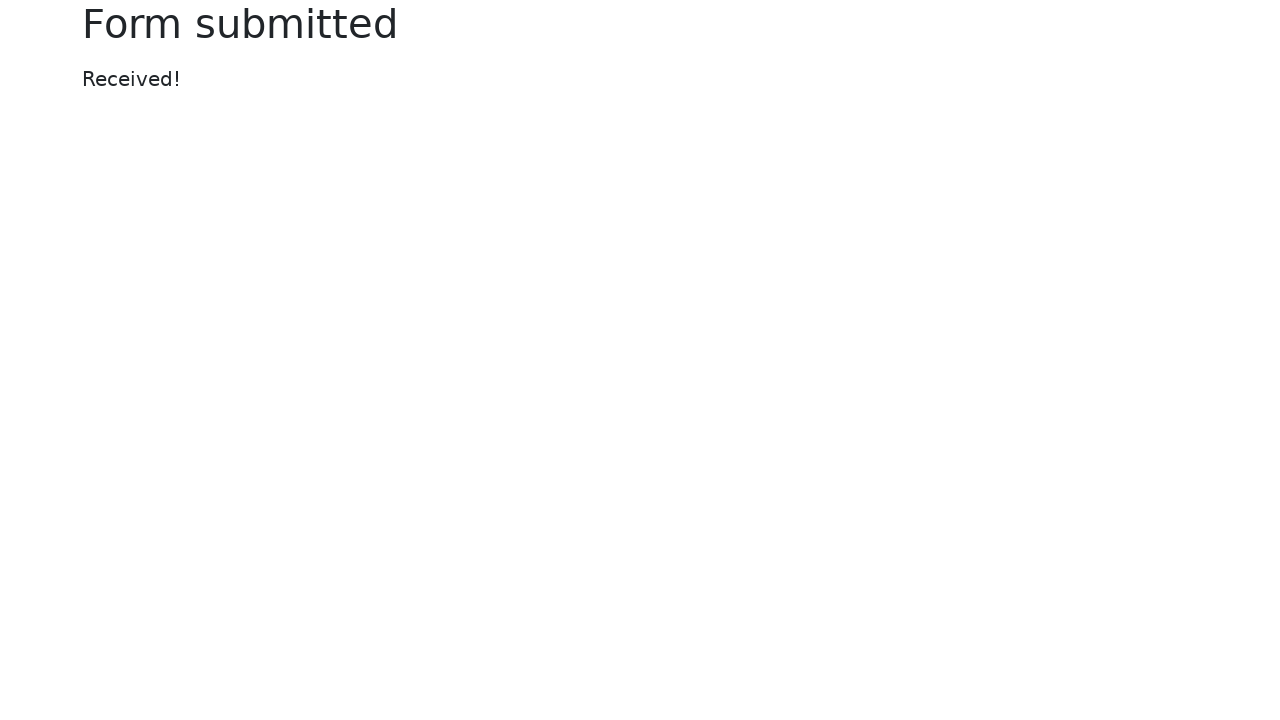

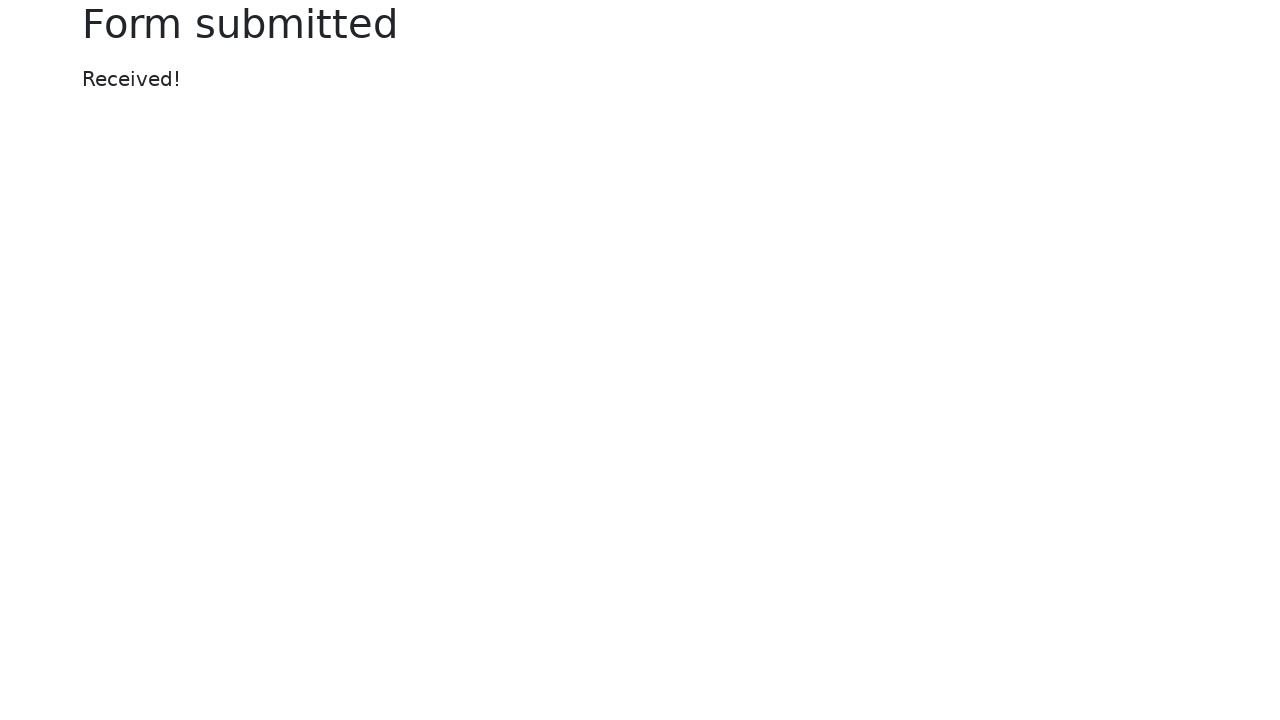